Tests the Desktop button navigation on Telerik demos page by clicking it and verifying the Desktop section is displayed

Starting URL: https://www.telerik.com/support/demos

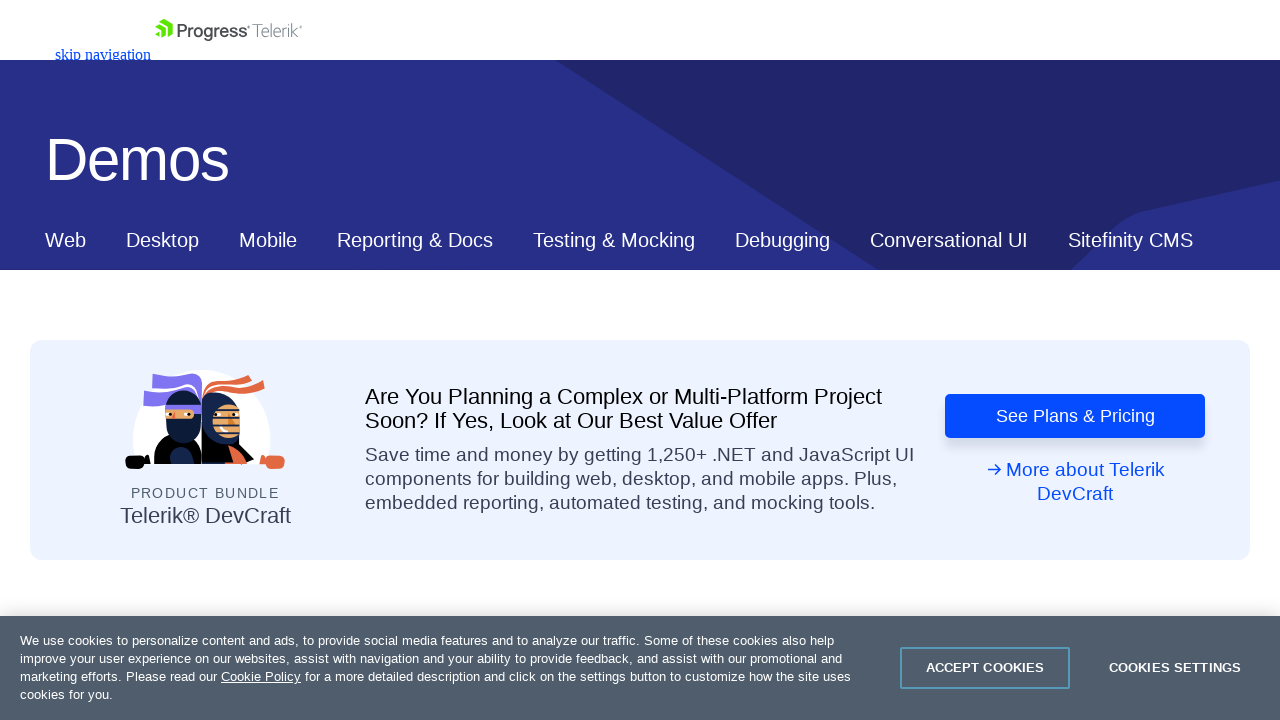

Clicked Desktop button on Telerik demos page at (162, 240) on xpath=//*[@id="ContentPlaceholder1_T53129E6C012_Col00"]/nav/div/div[2]/a[2]
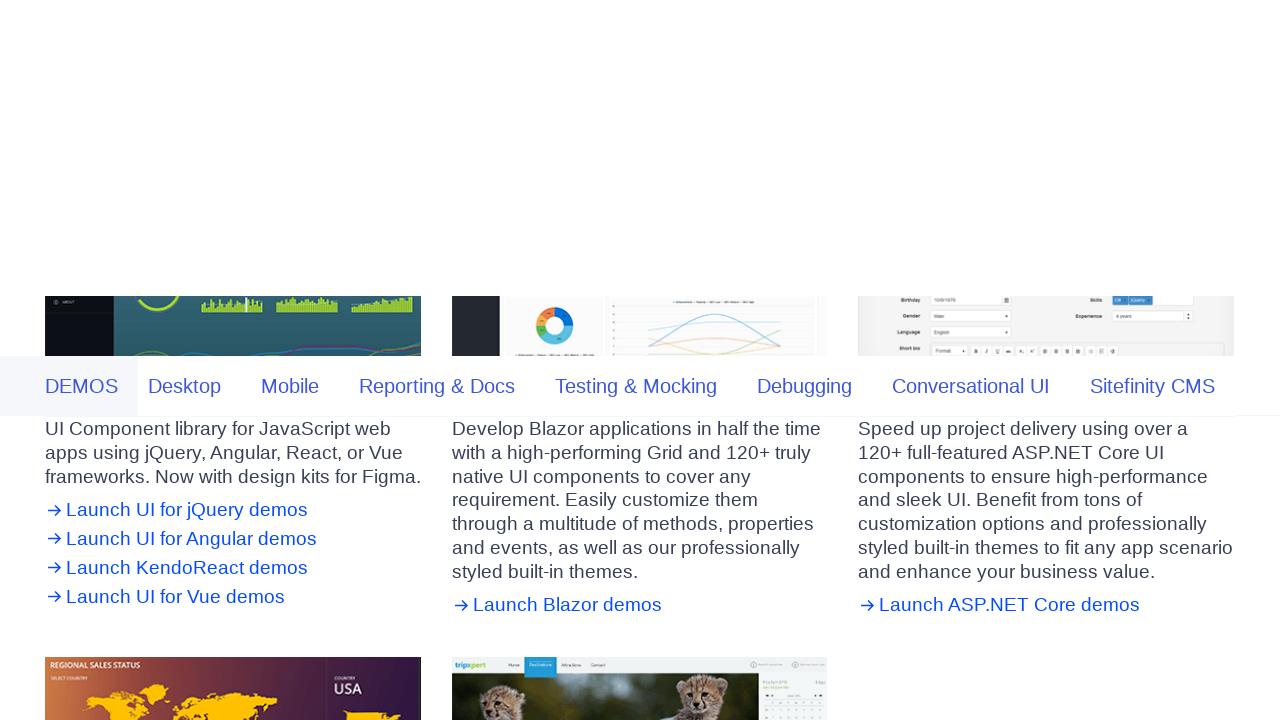

Desktop section loaded and is now visible
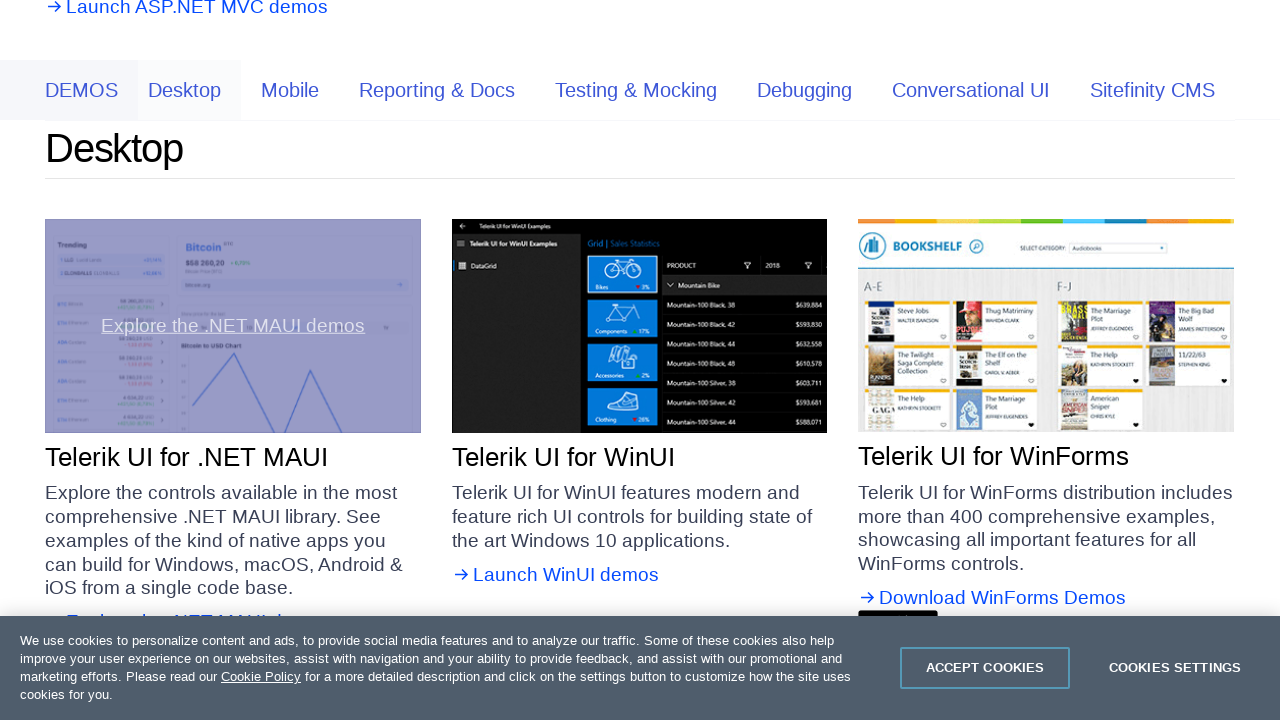

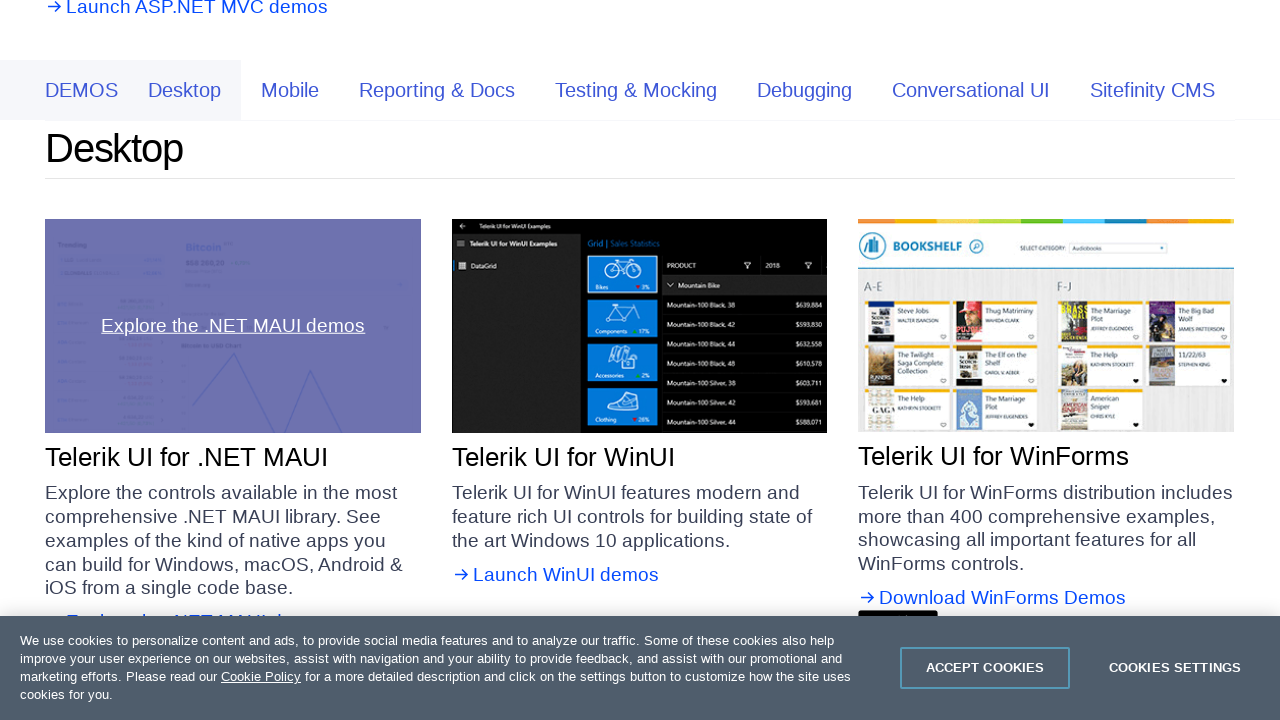